Tests a web form submission by entering text and clicking submit, then verifying the success message

Starting URL: https://www.selenium.dev/selenium/web/web-form.html

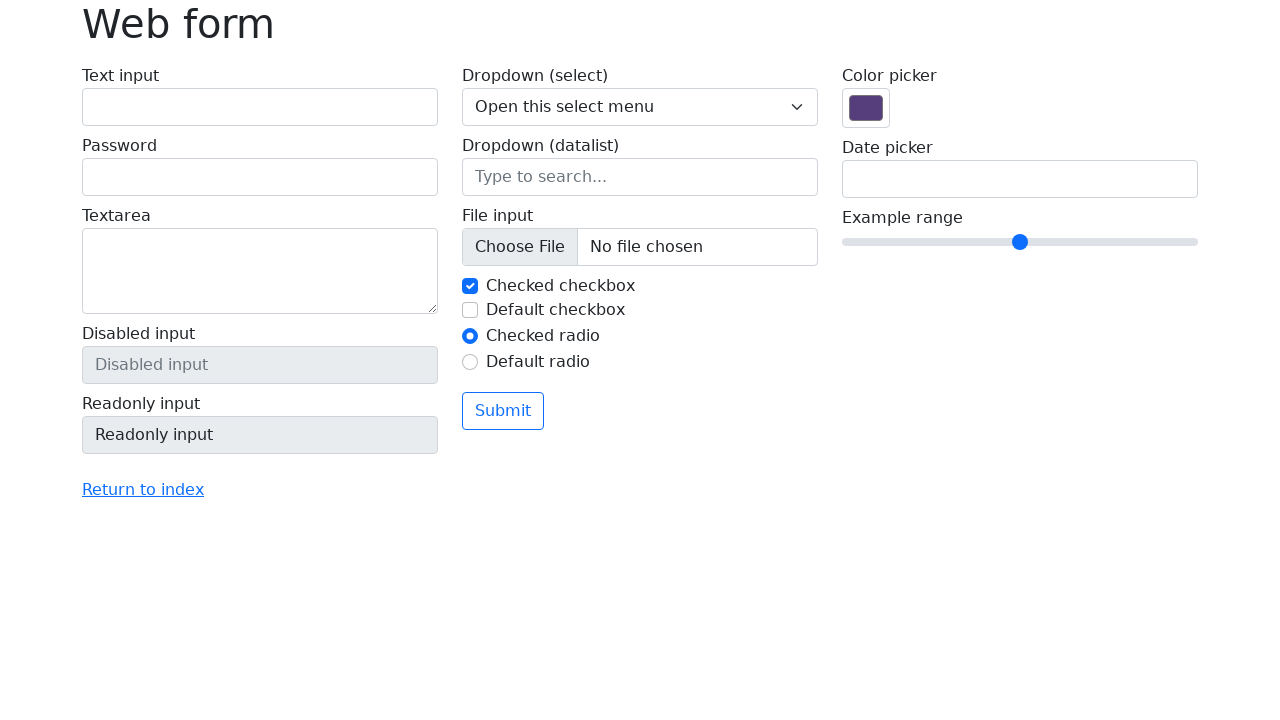

Verified page title is 'Web form'
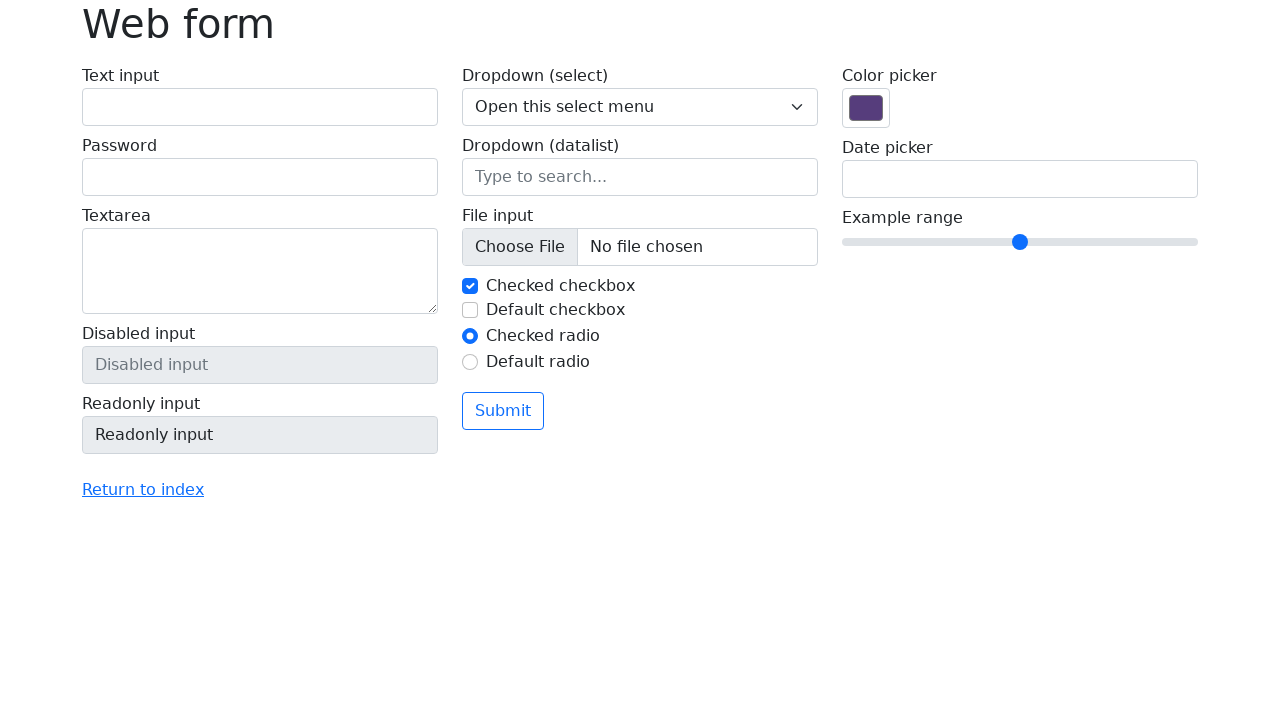

Filled text input with 'Selenium' on input[name='my-text']
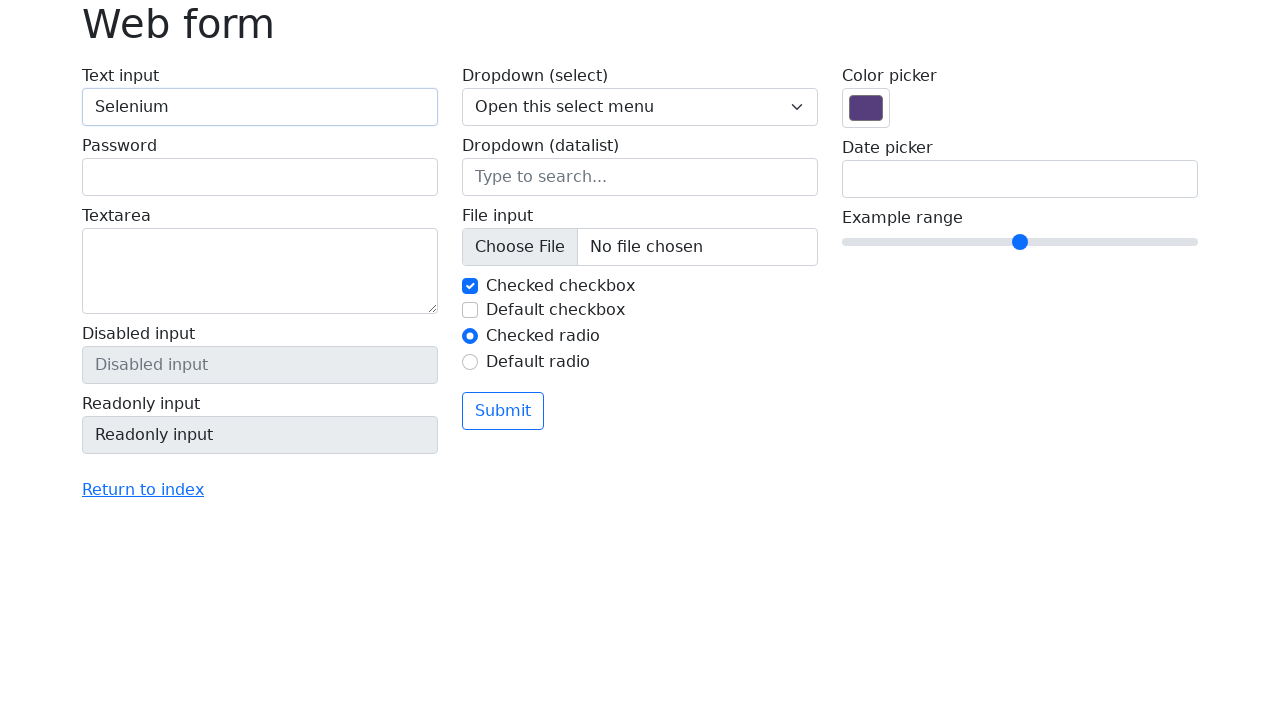

Clicked the submit button at (503, 411) on button
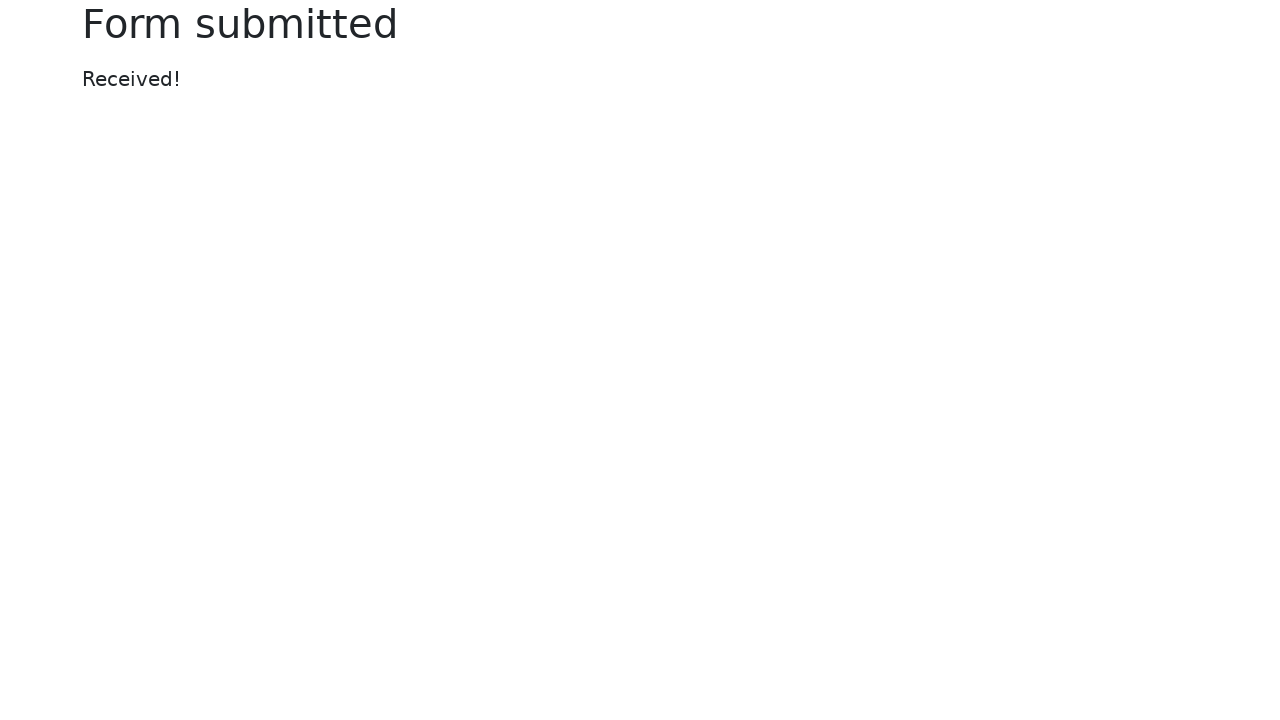

Success message appeared
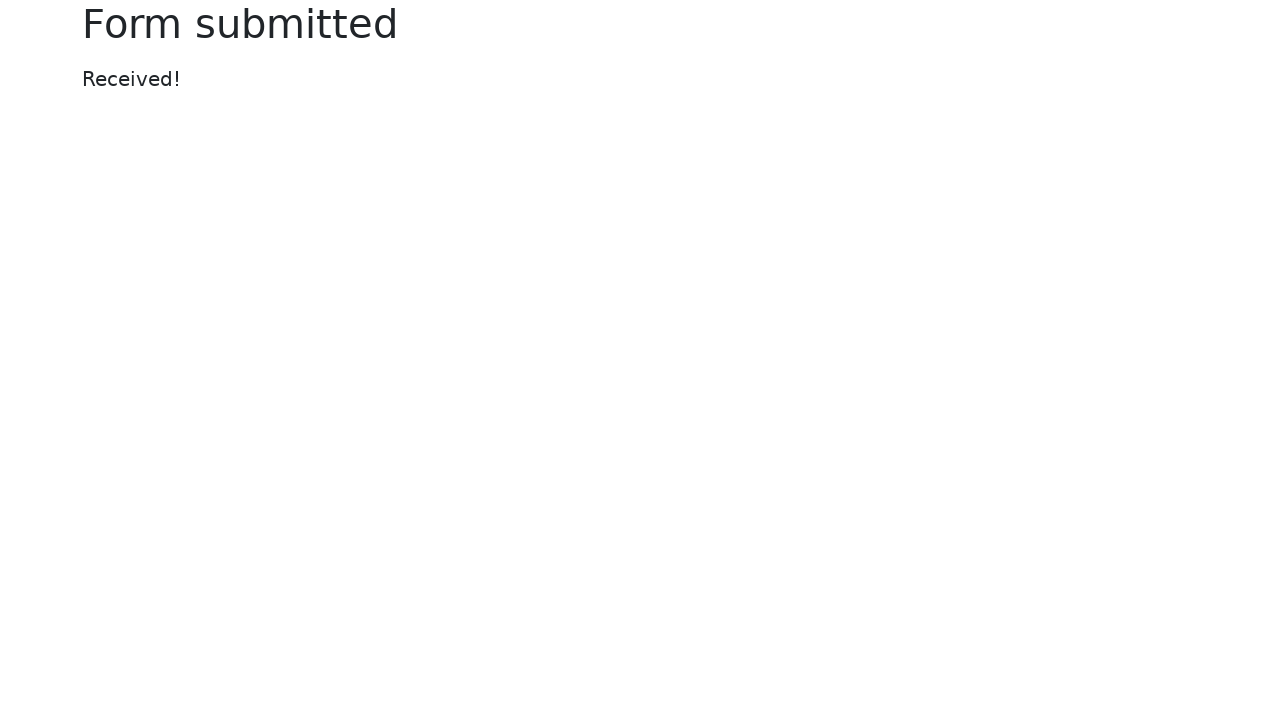

Retrieved success message text content
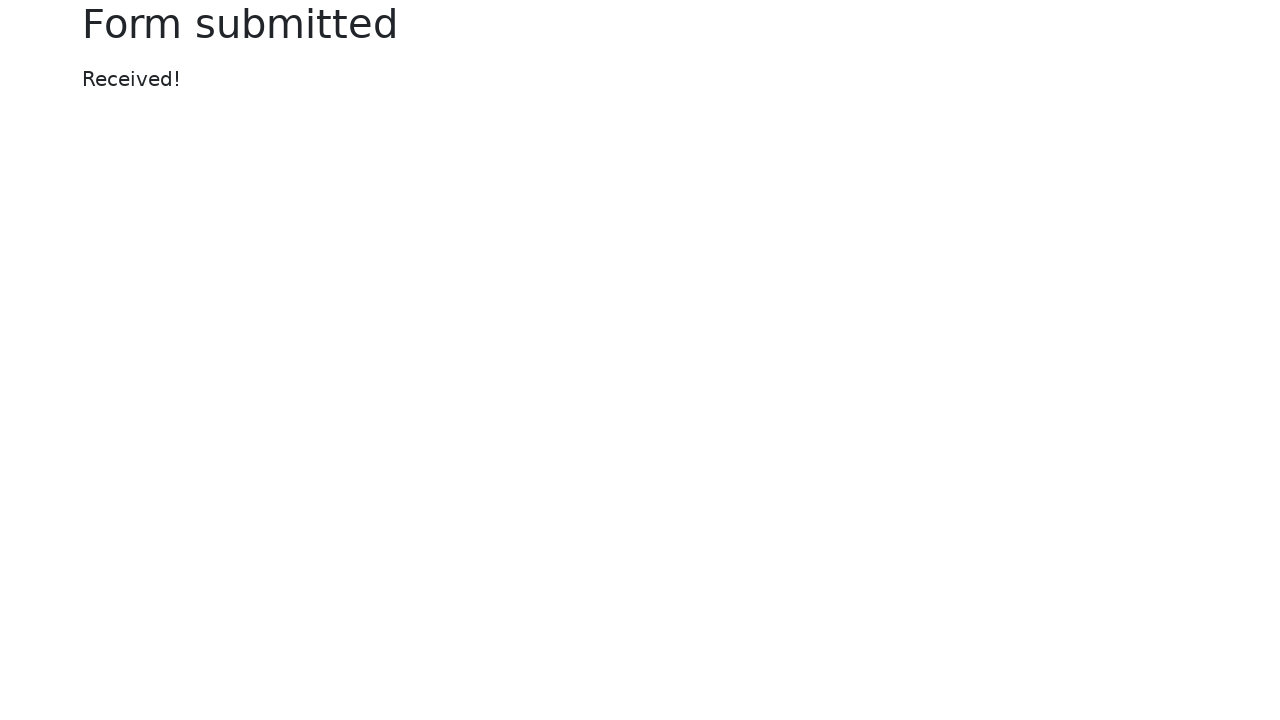

Verified success message displays 'Received!'
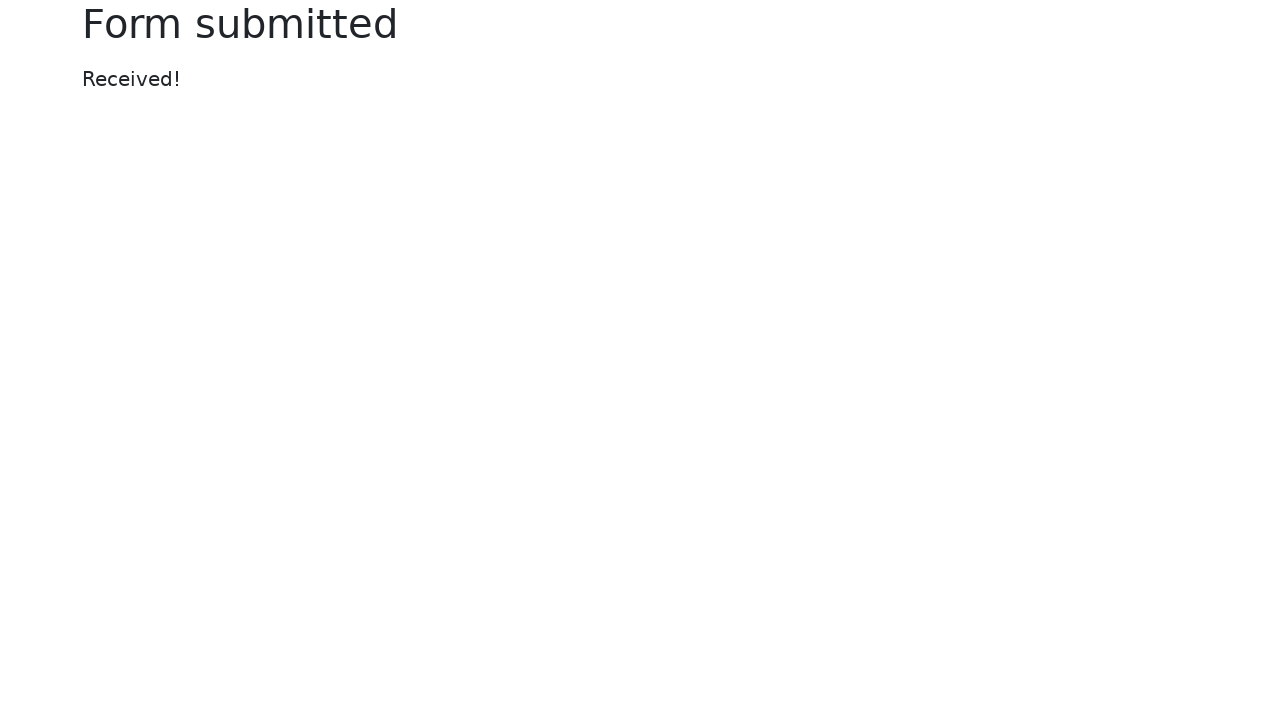

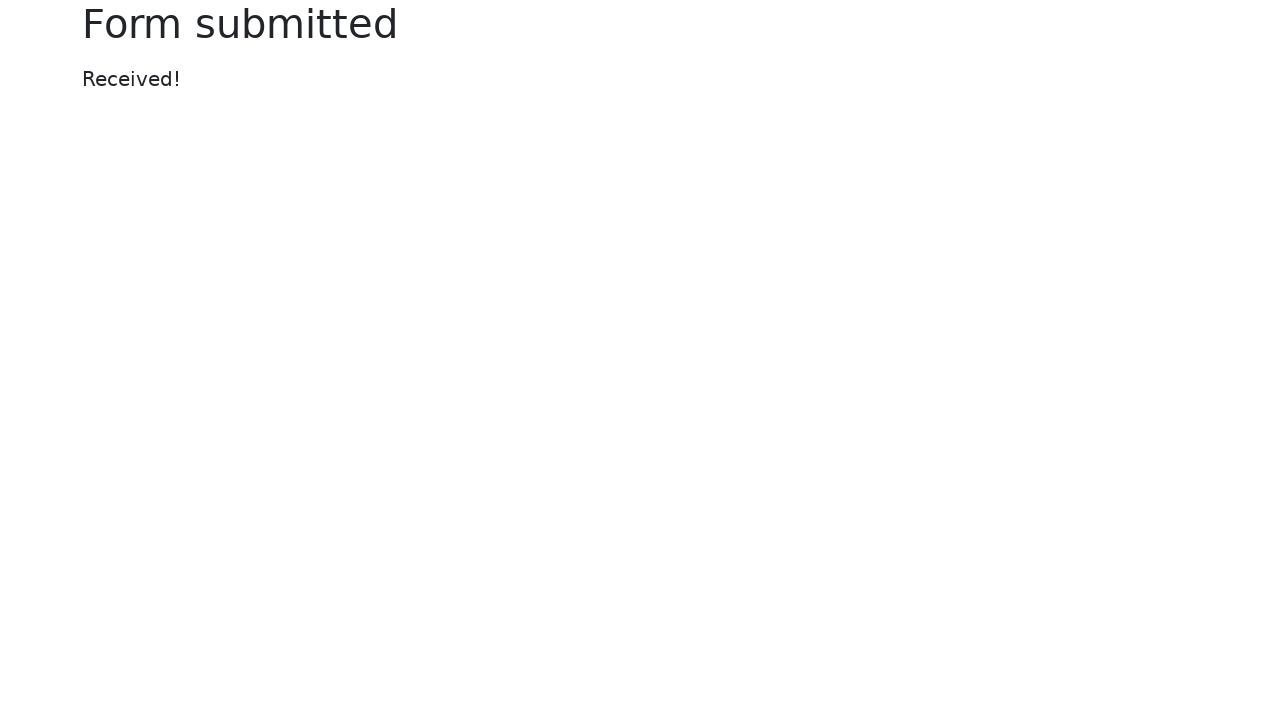